Tests a JavaScript prompt dialog by entering text and accepting it, then verifying the entered text is displayed

Starting URL: https://automationfc.github.io/basic-form/index.html

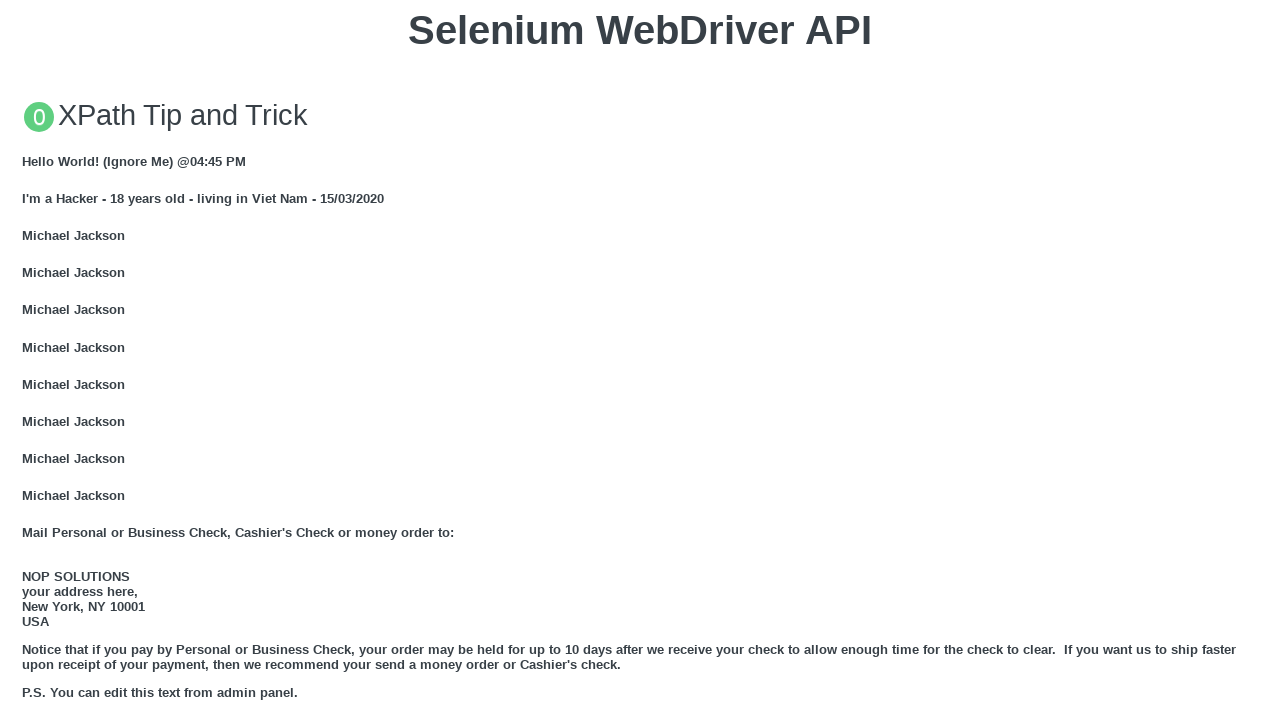

Set up dialog handler to accept prompt with text 'testinput123'
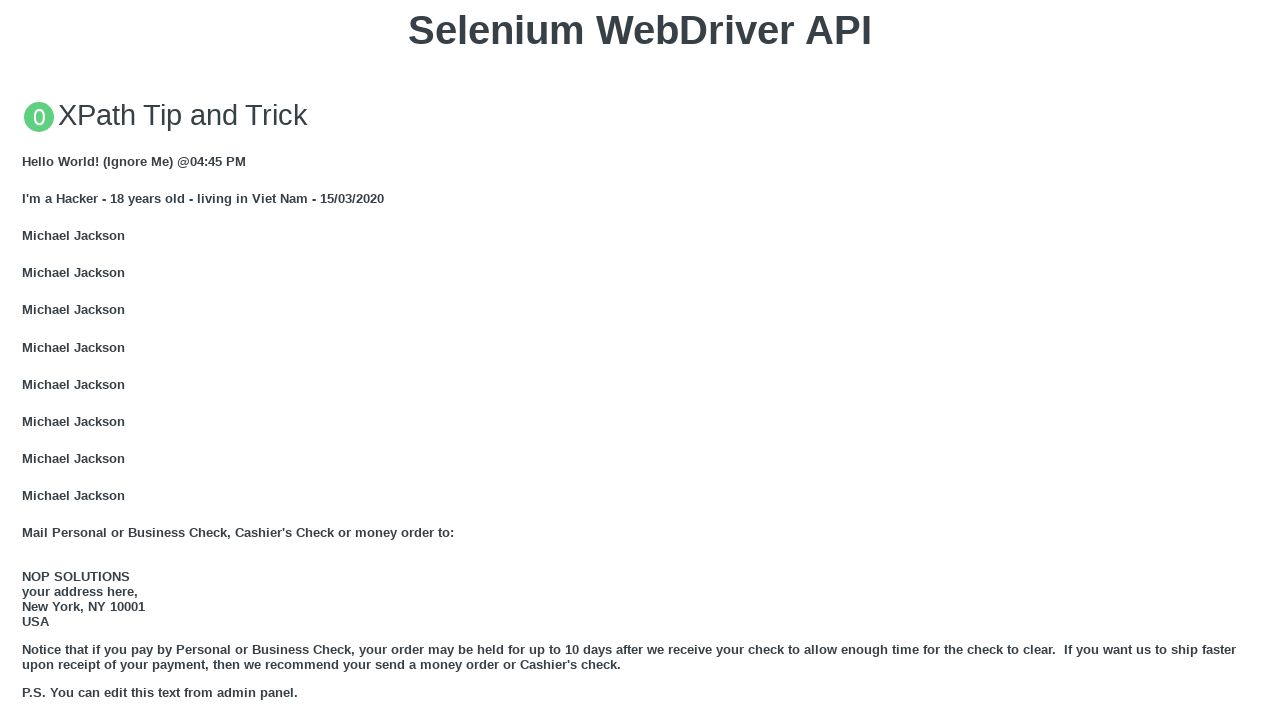

Clicked button to trigger JavaScript prompt dialog at (640, 360) on xpath=//button[text()='Click for JS Prompt']
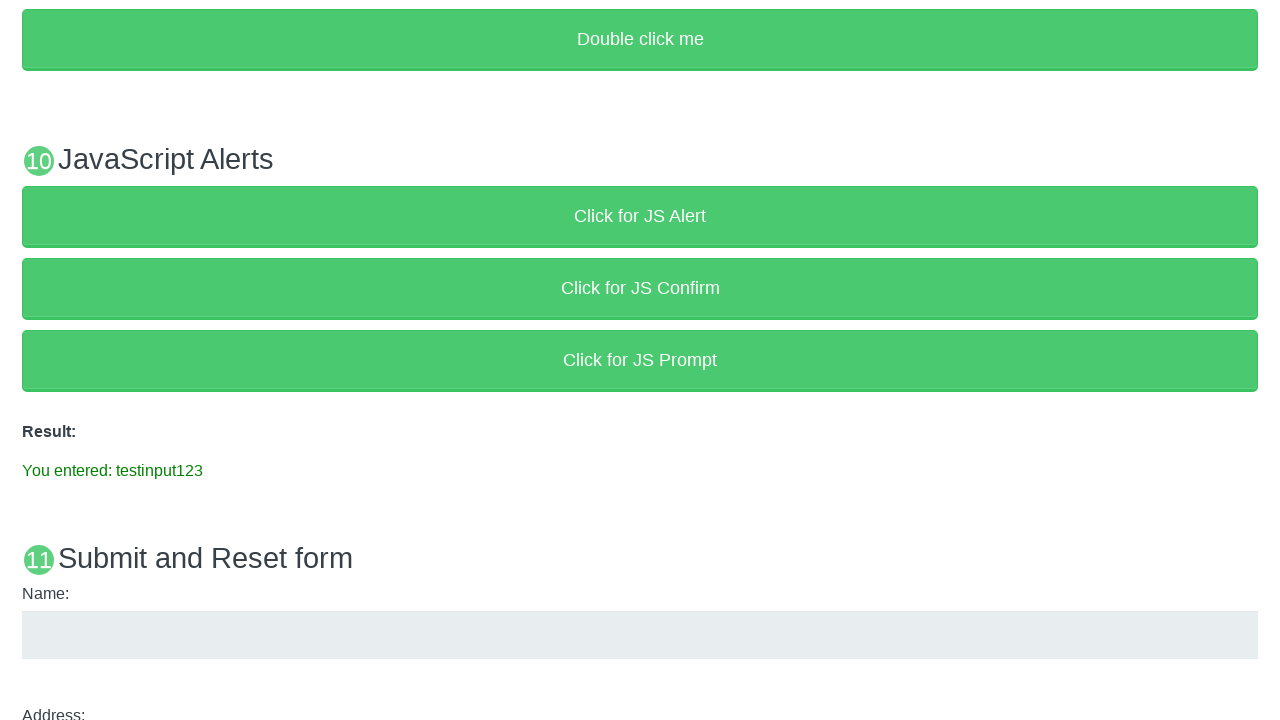

Verified that entered text 'testinput123' is displayed in result
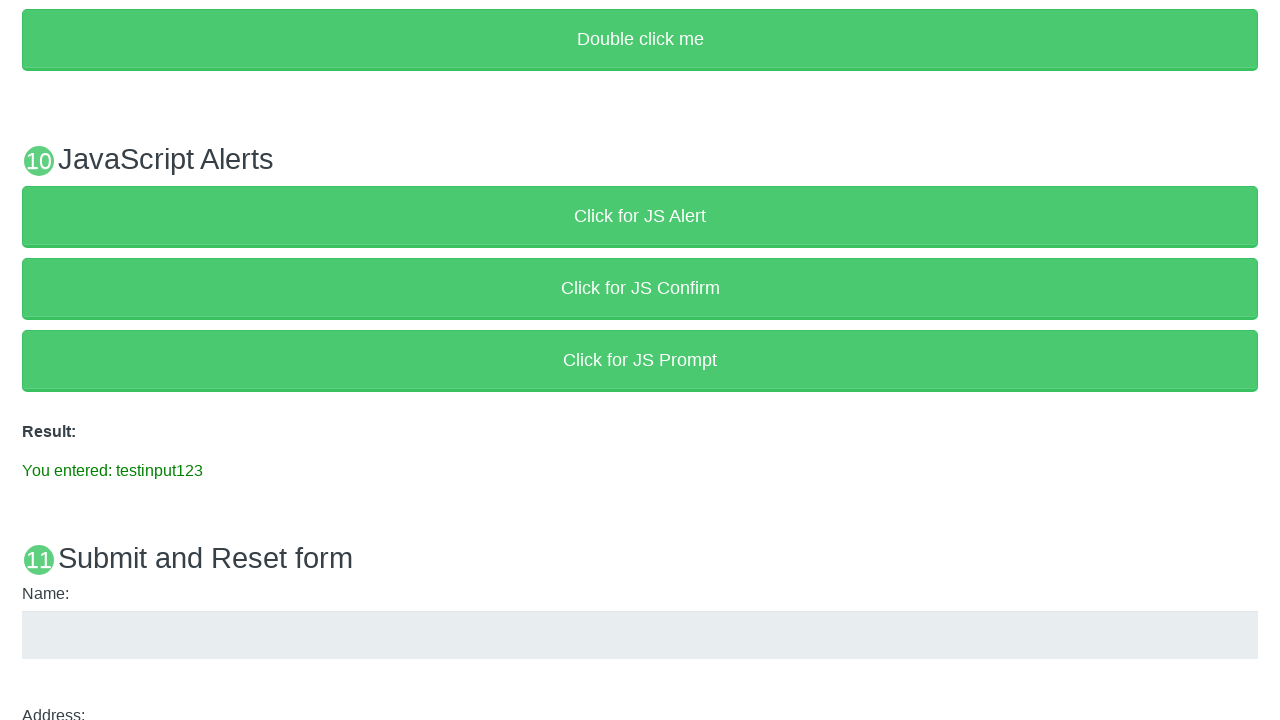

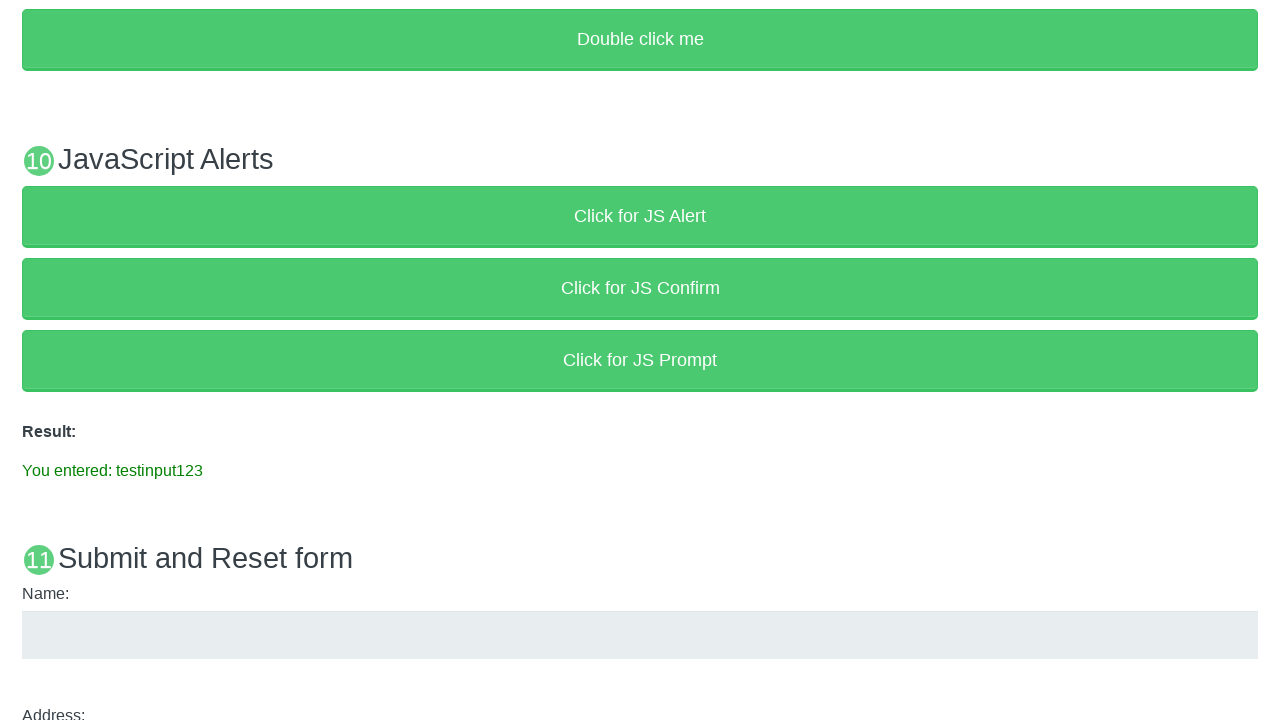